Gets the value attribute of username field and fills it with new data

Starting URL: https://demo.vtiger.com/vtigercrm/

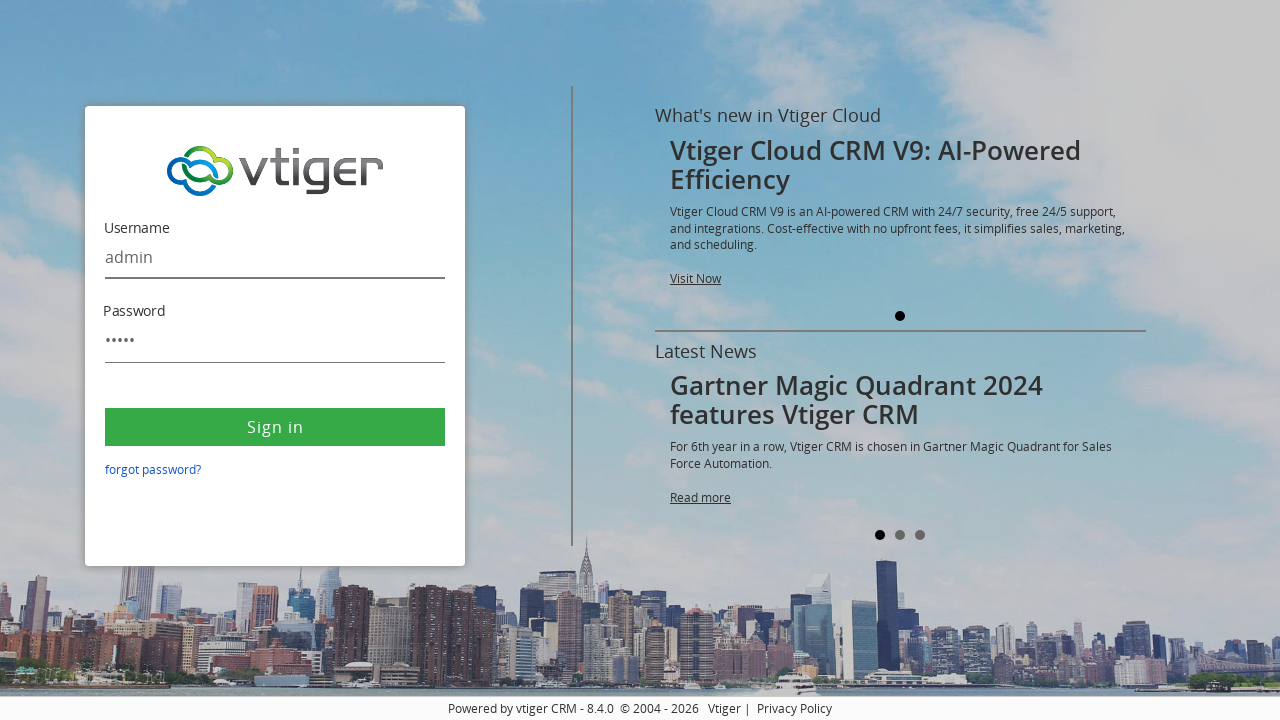

Navigated to VTiger CRM demo login page
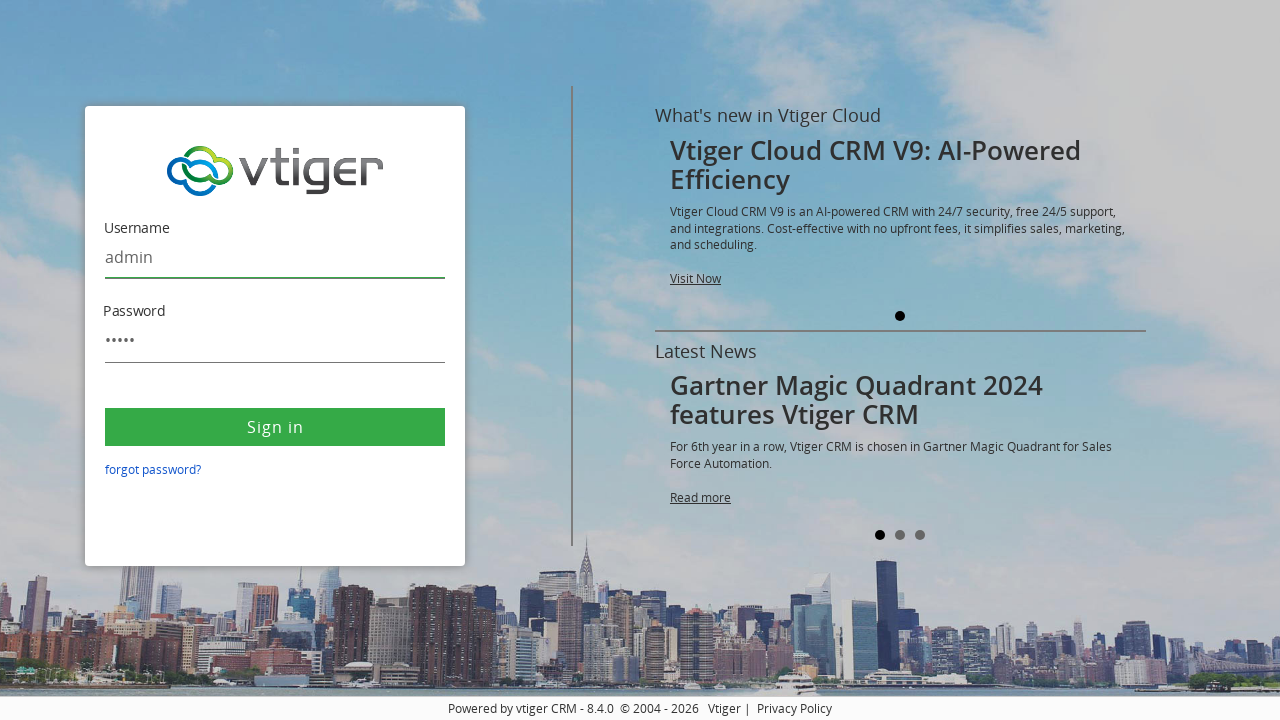

Located username text field
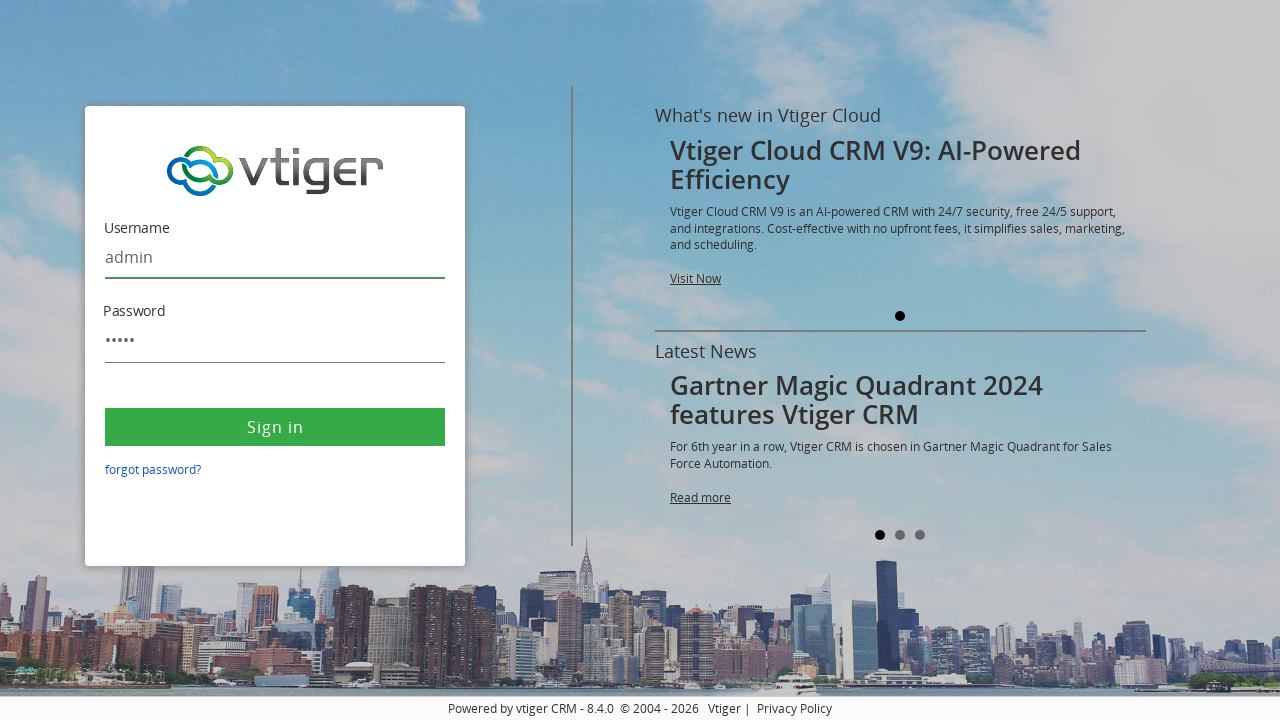

Retrieved initial value attribute of username field: 'admin'
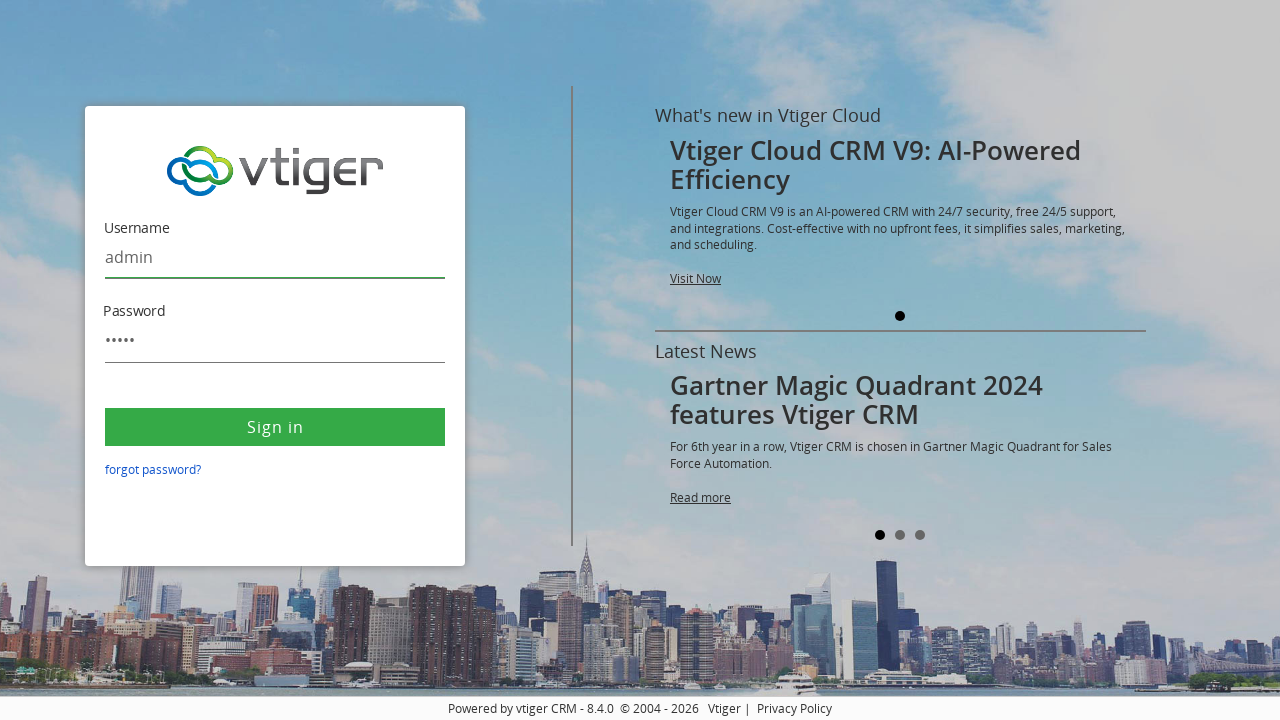

Filled username field with 'abc' on #username
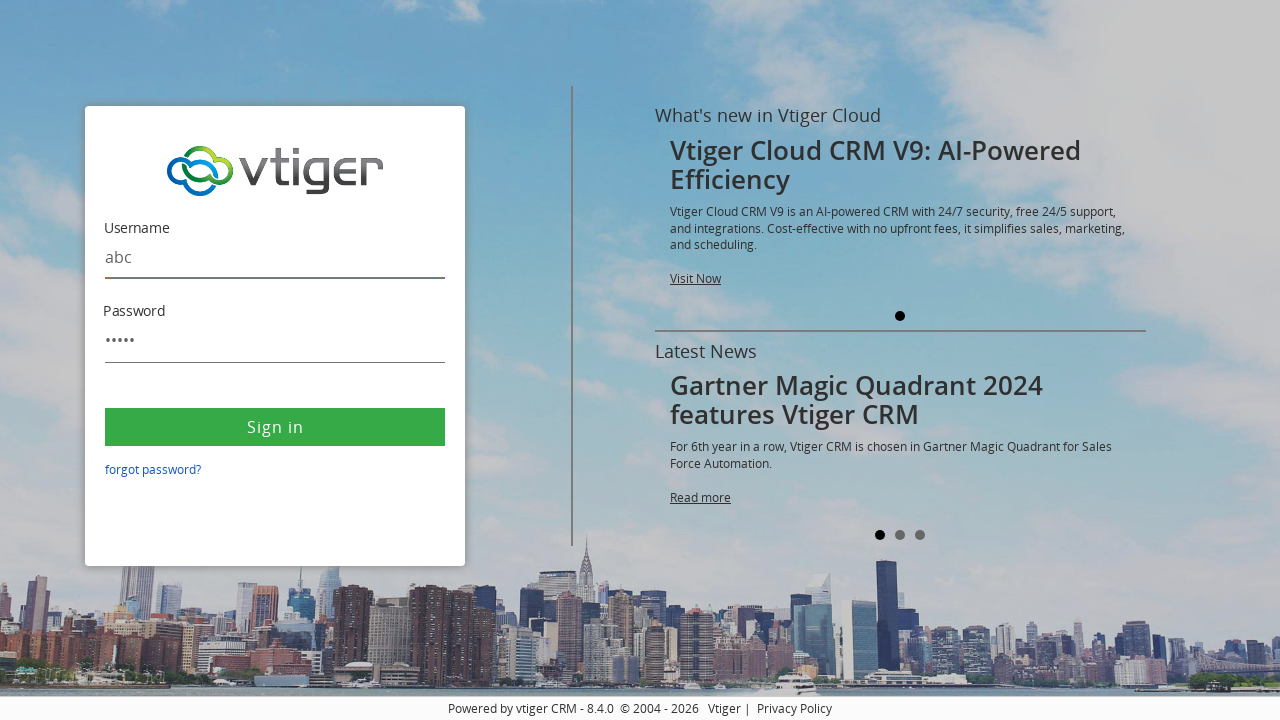

Cleared username field on #username
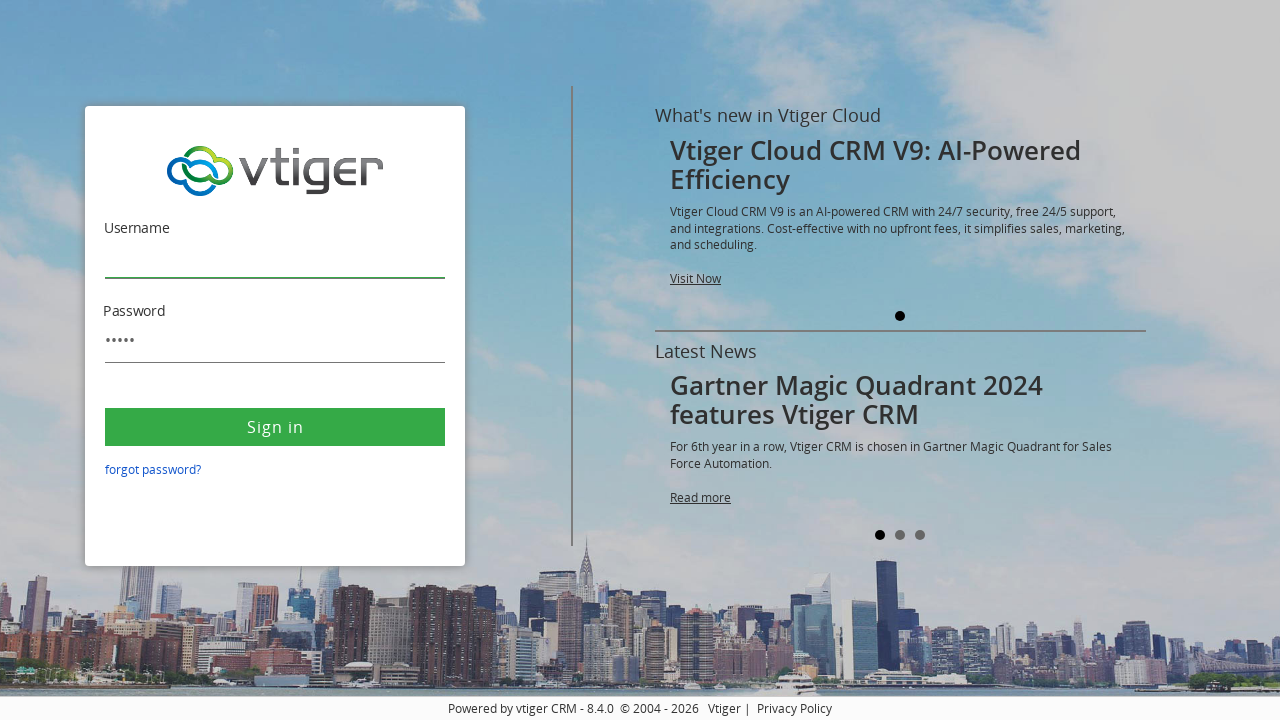

Filled username field with 'xyz' on #username
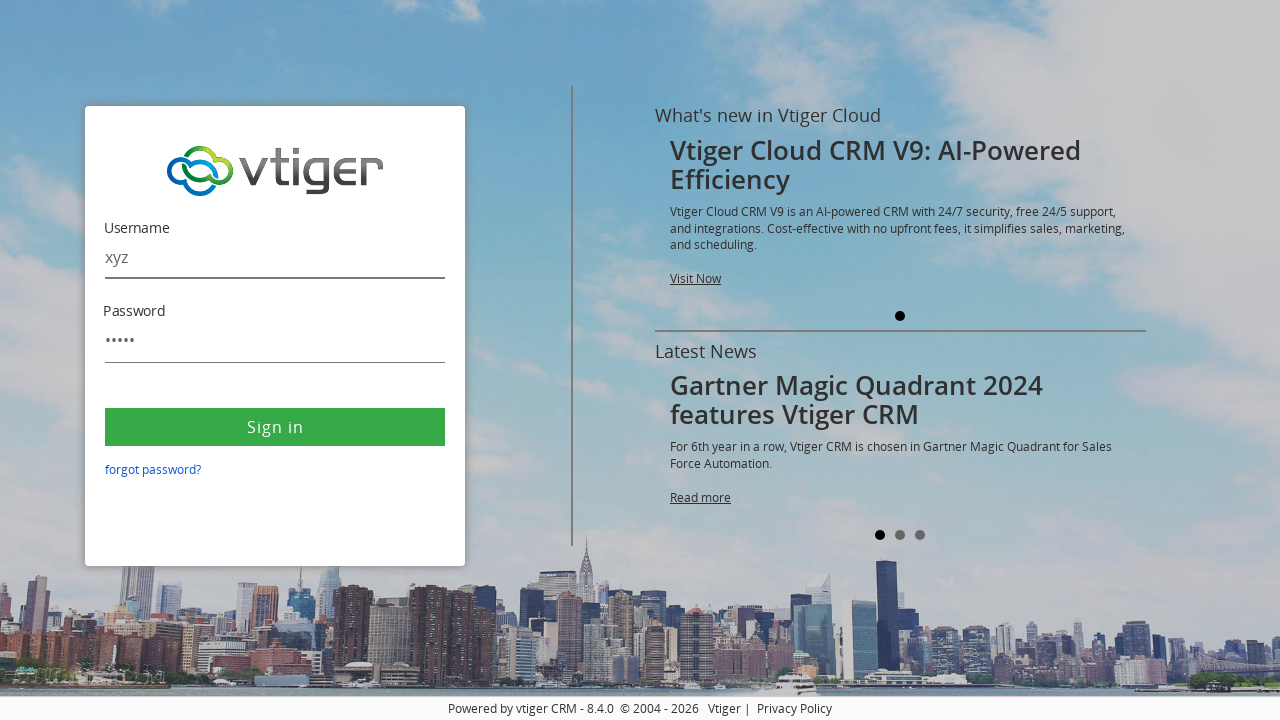

Retrieved final value attribute of username field: 'admin'
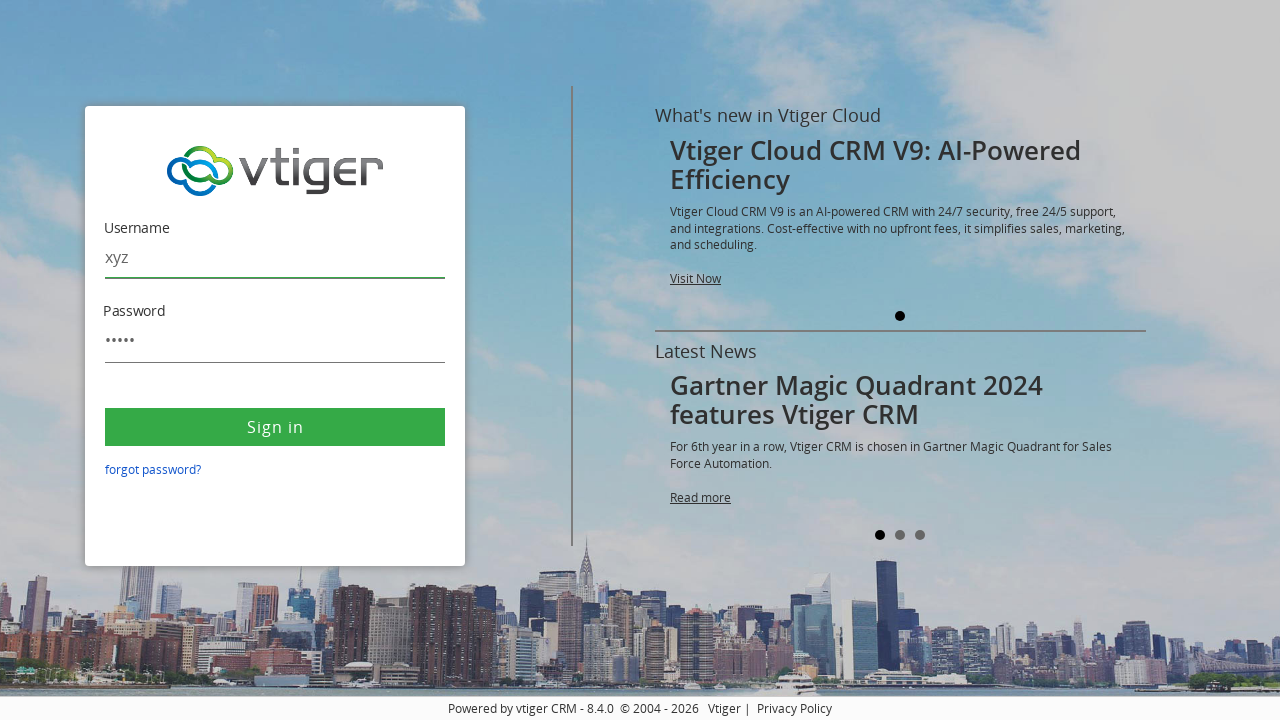

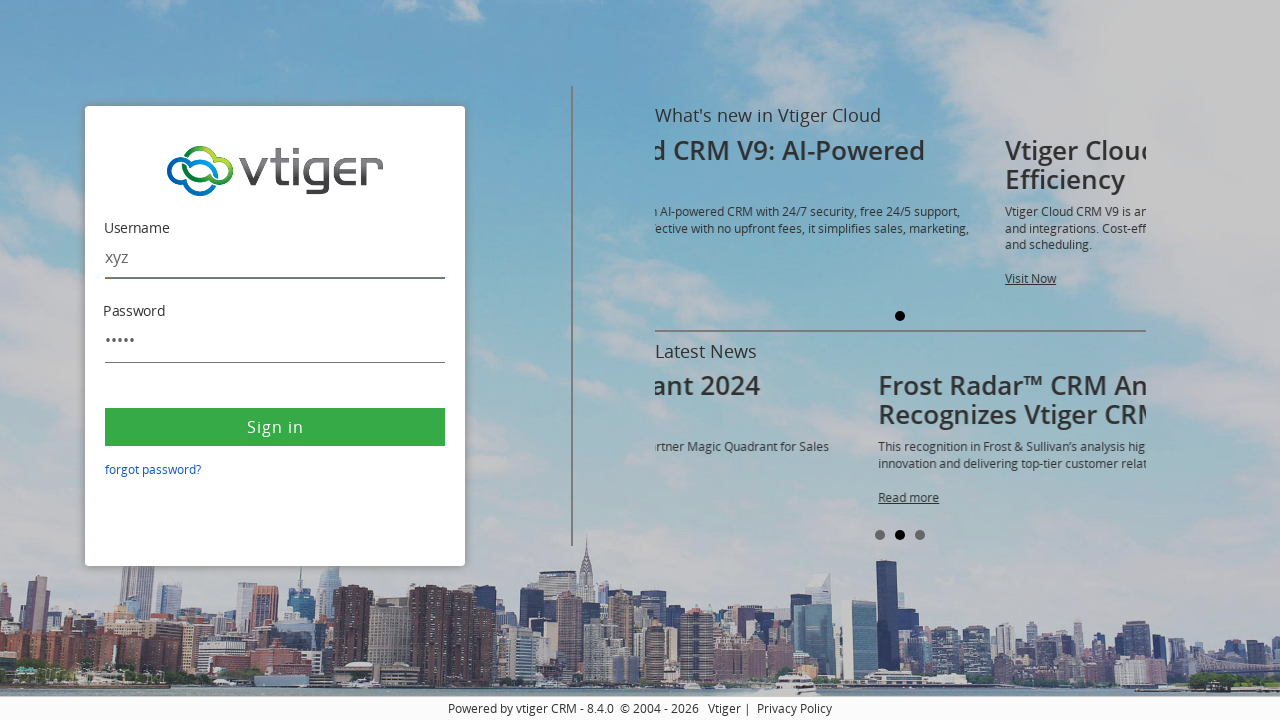